Tests dynamic loading by clicking a Start button and waiting for the loading indicator to become invisible before verifying the result text.

Starting URL: https://automationfc.github.io/dynamic-loading/

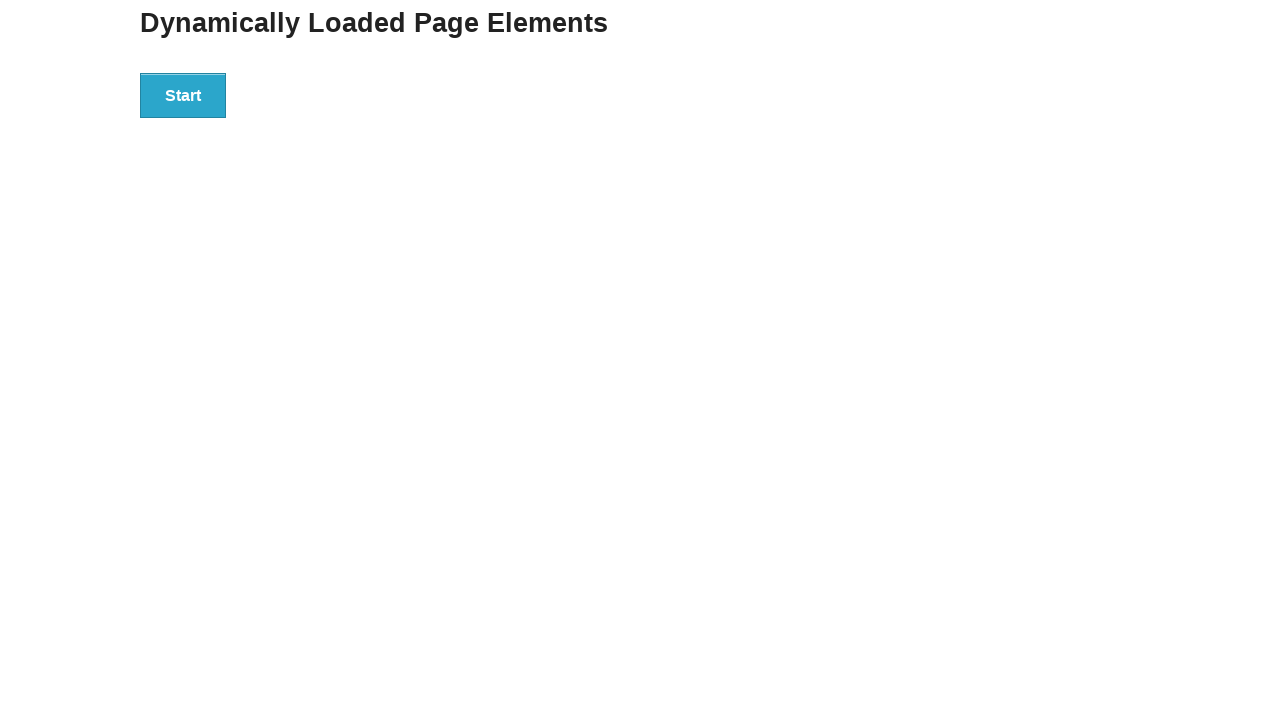

Clicked the Start button to initiate dynamic loading at (183, 95) on div#start>button
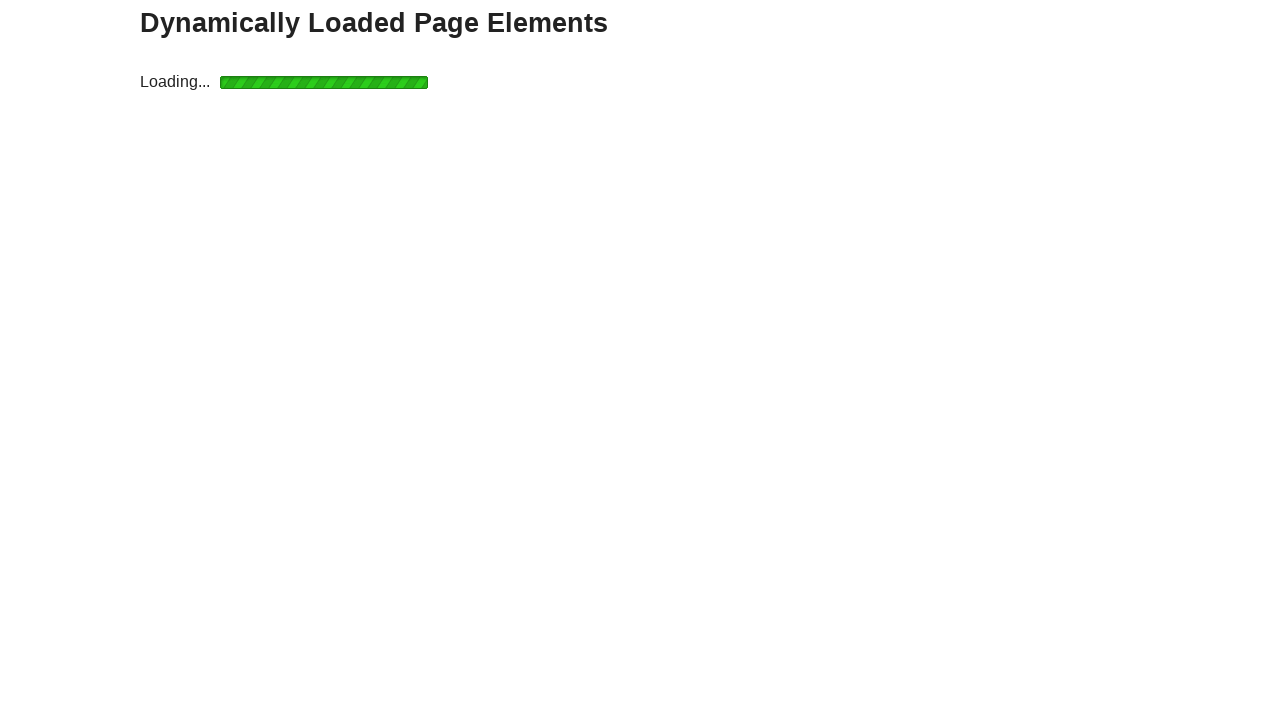

Loading indicator became invisible
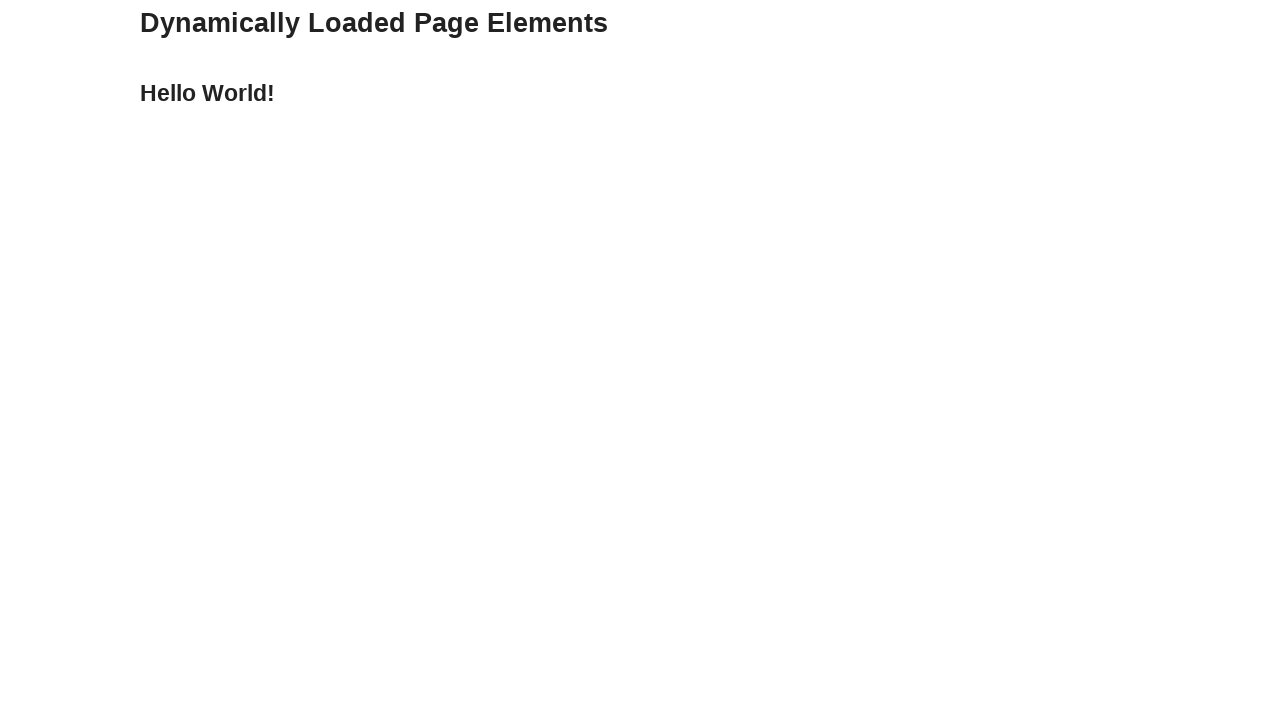

Verified result text is 'Hello World!'
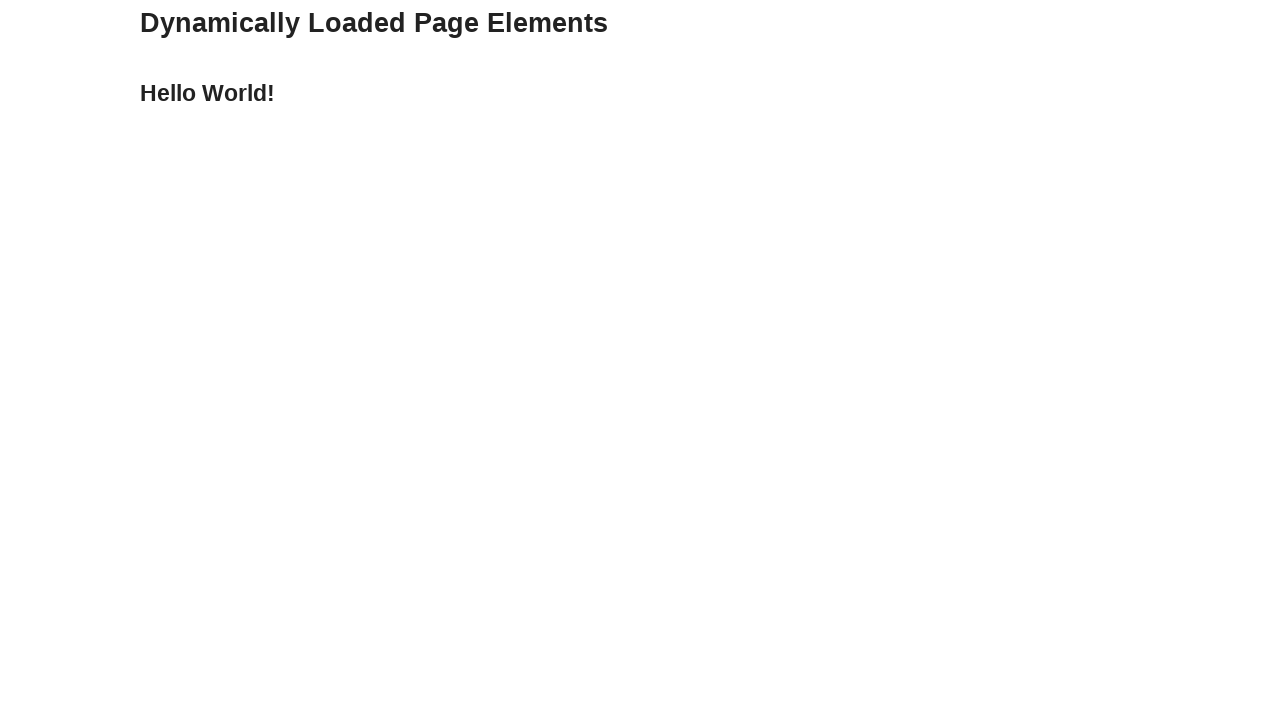

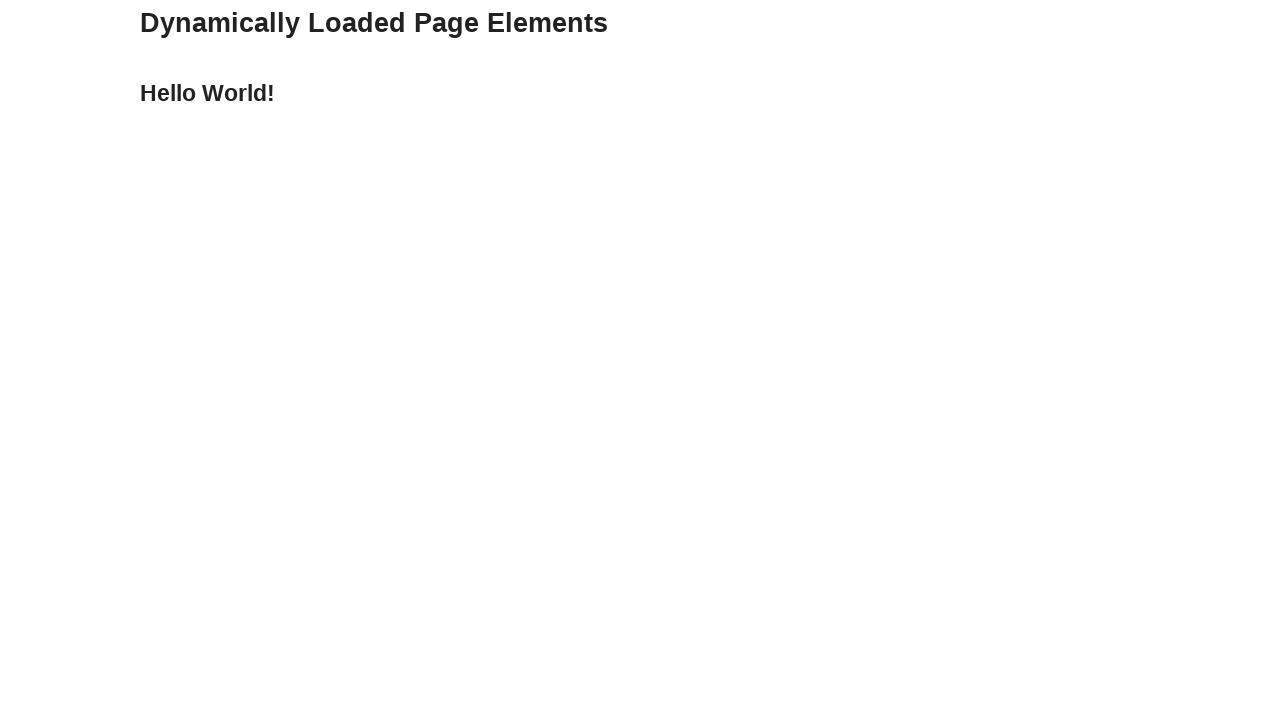